Tests marking all todo items as completed using the toggle all checkbox

Starting URL: https://demo.playwright.dev/todomvc

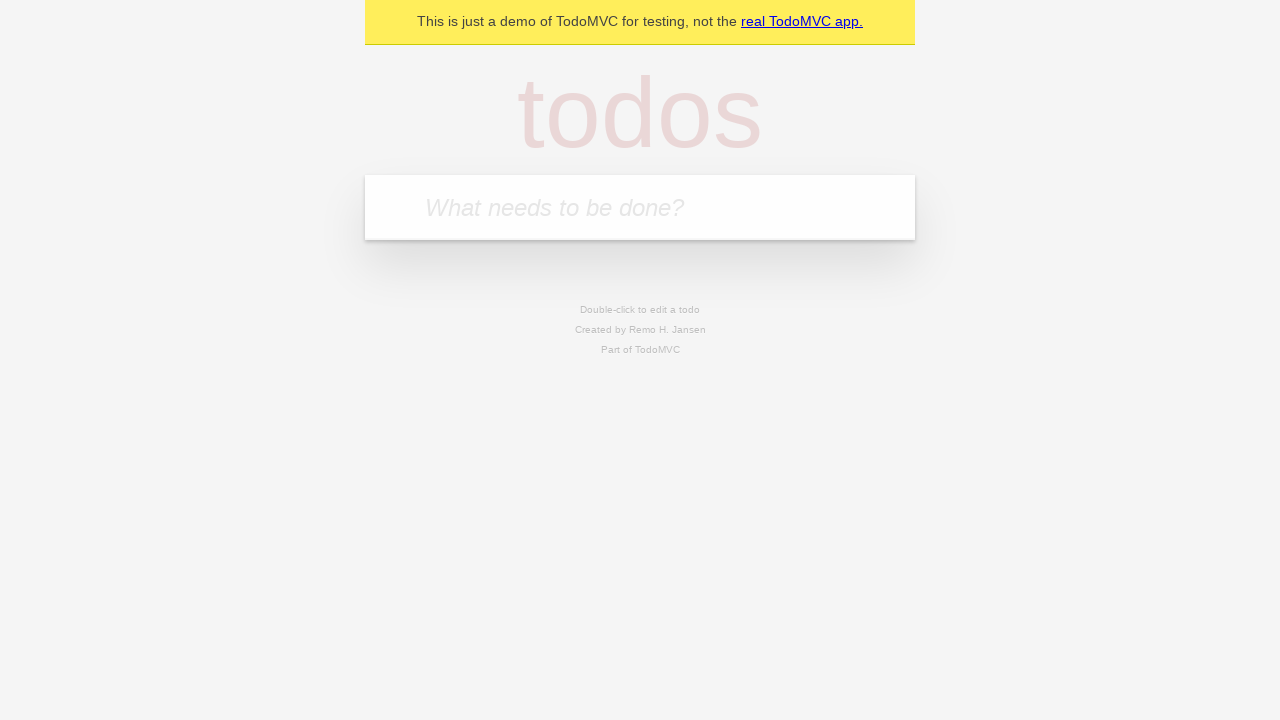

Filled todo input with 'buy some cheese' on internal:attr=[placeholder="What needs to be done?"i]
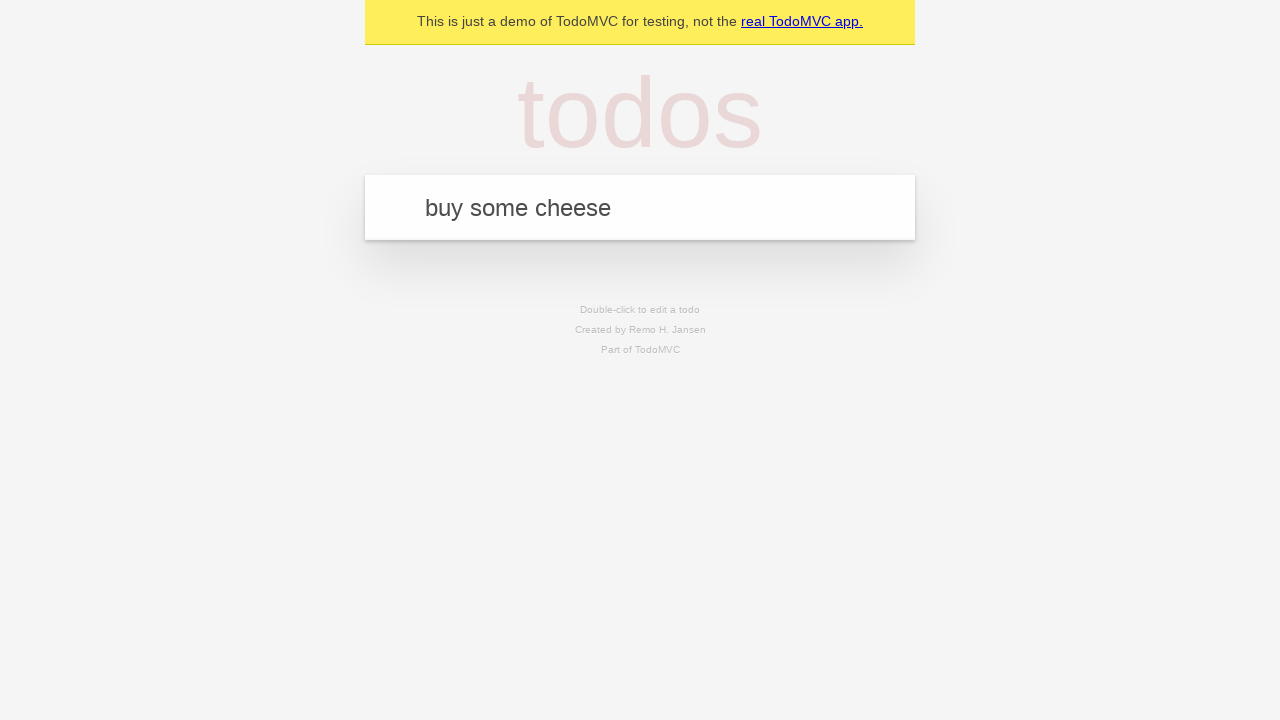

Pressed Enter to create first todo item on internal:attr=[placeholder="What needs to be done?"i]
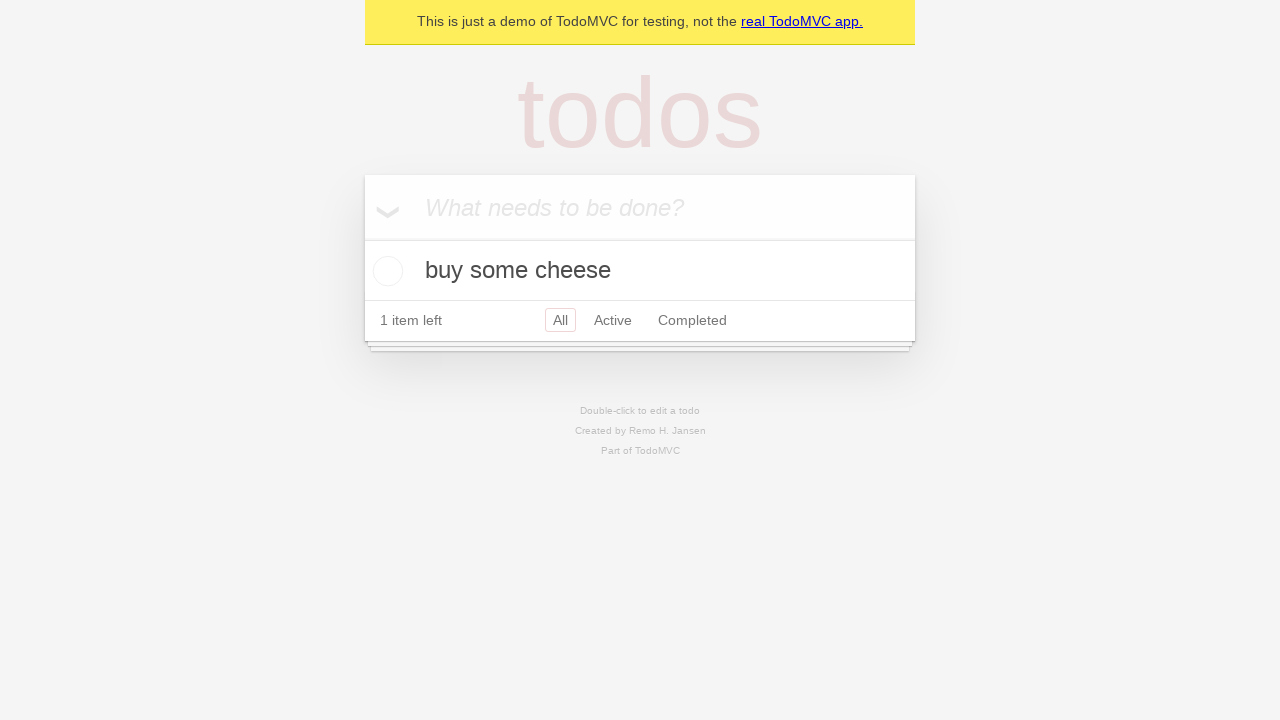

Filled todo input with 'feed the cat' on internal:attr=[placeholder="What needs to be done?"i]
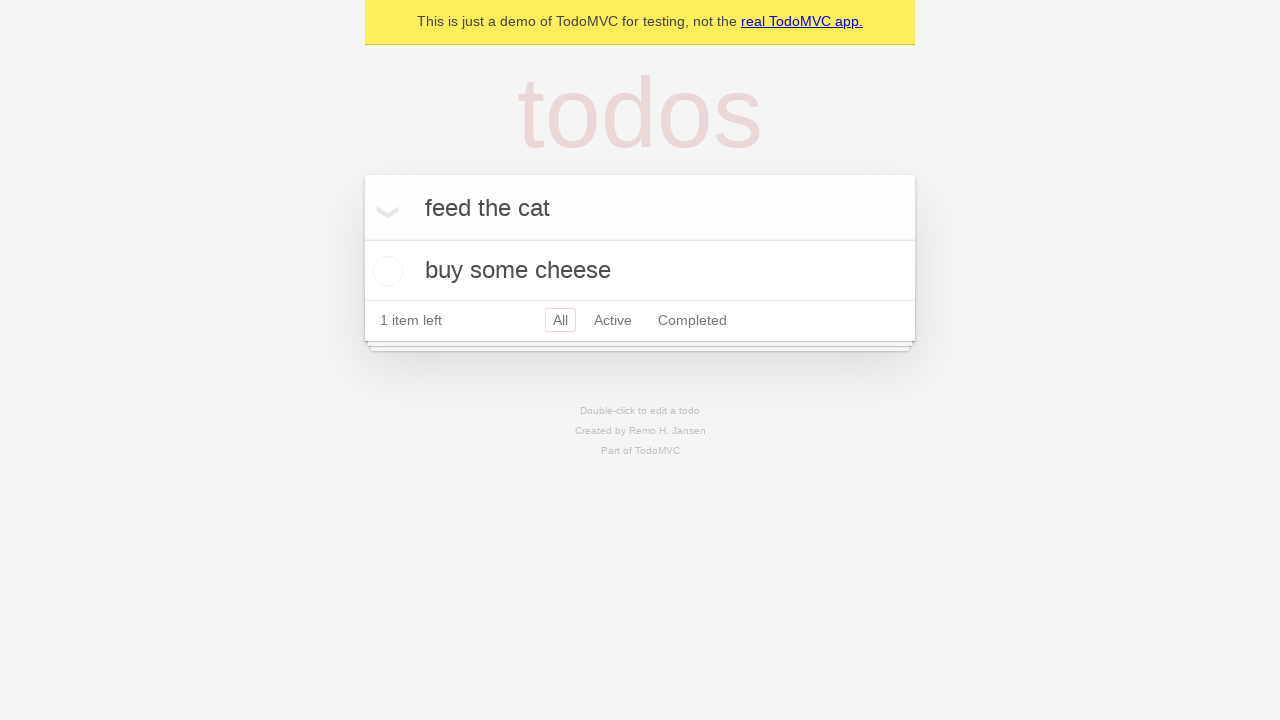

Pressed Enter to create second todo item on internal:attr=[placeholder="What needs to be done?"i]
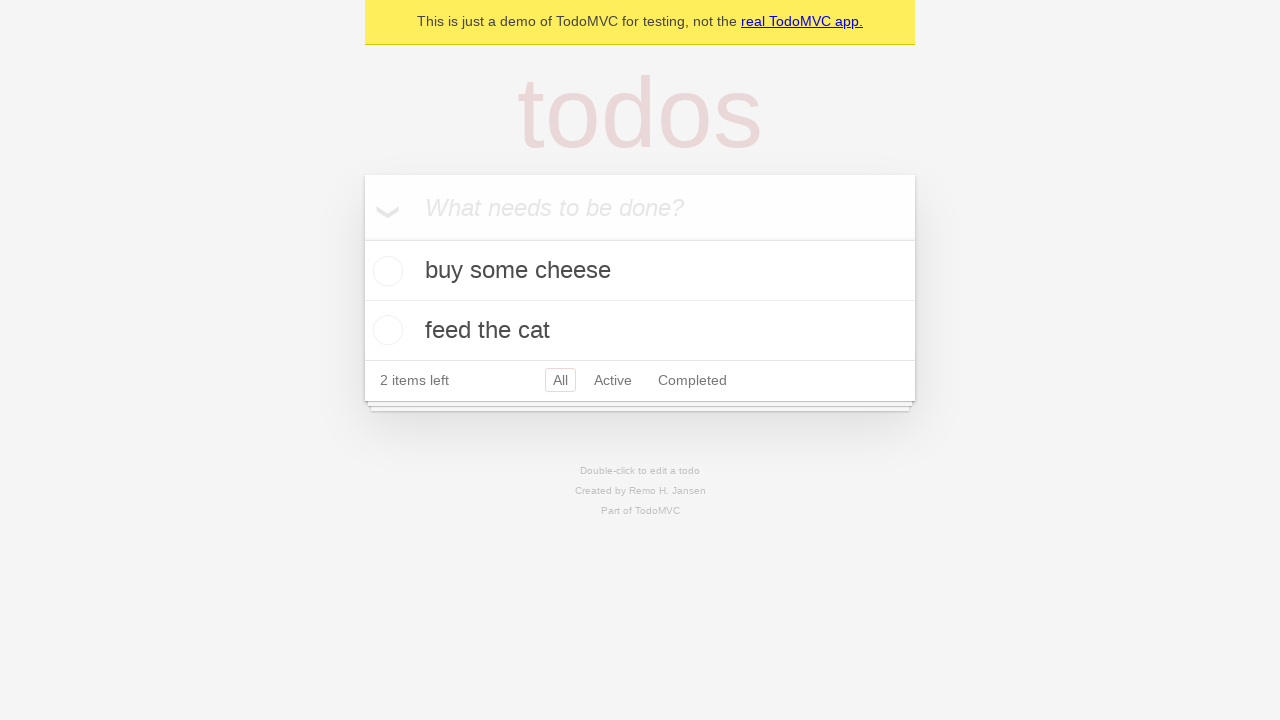

Filled todo input with 'book a doctors appointment' on internal:attr=[placeholder="What needs to be done?"i]
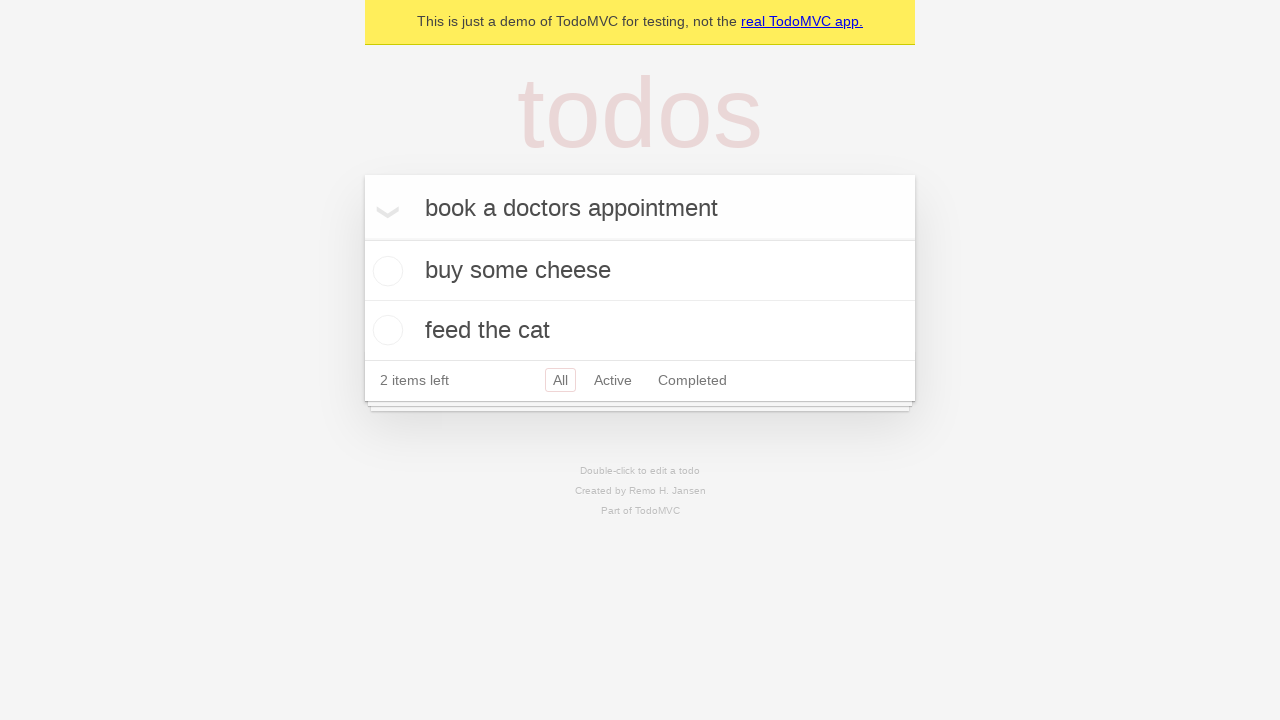

Pressed Enter to create third todo item on internal:attr=[placeholder="What needs to be done?"i]
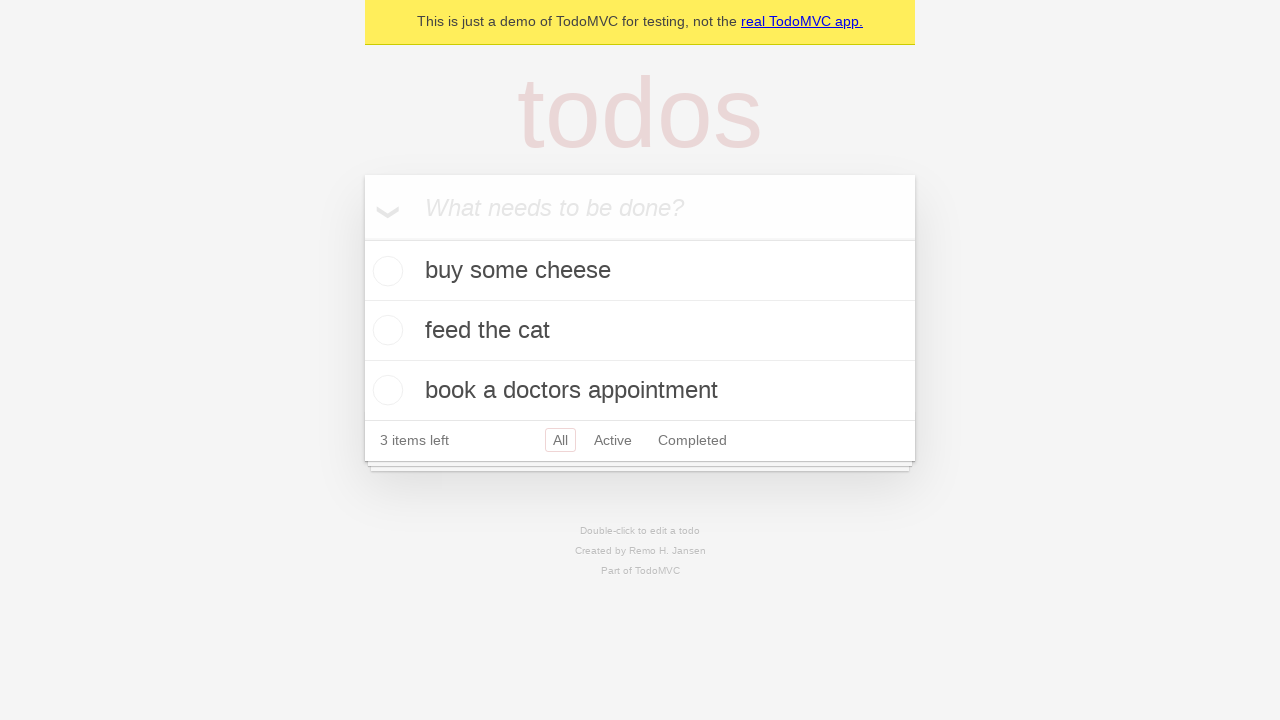

Checked 'Mark all as complete' checkbox at (362, 238) on internal:label="Mark all as complete"i
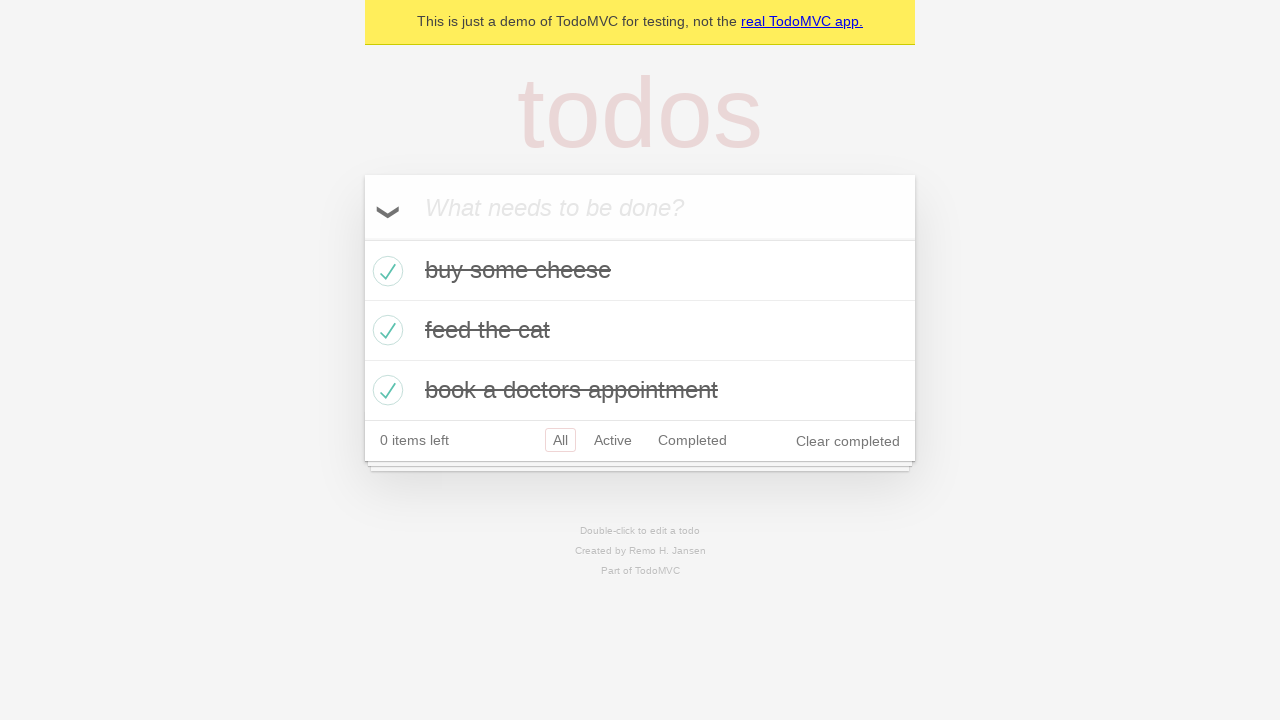

Verified all todo items have completed class
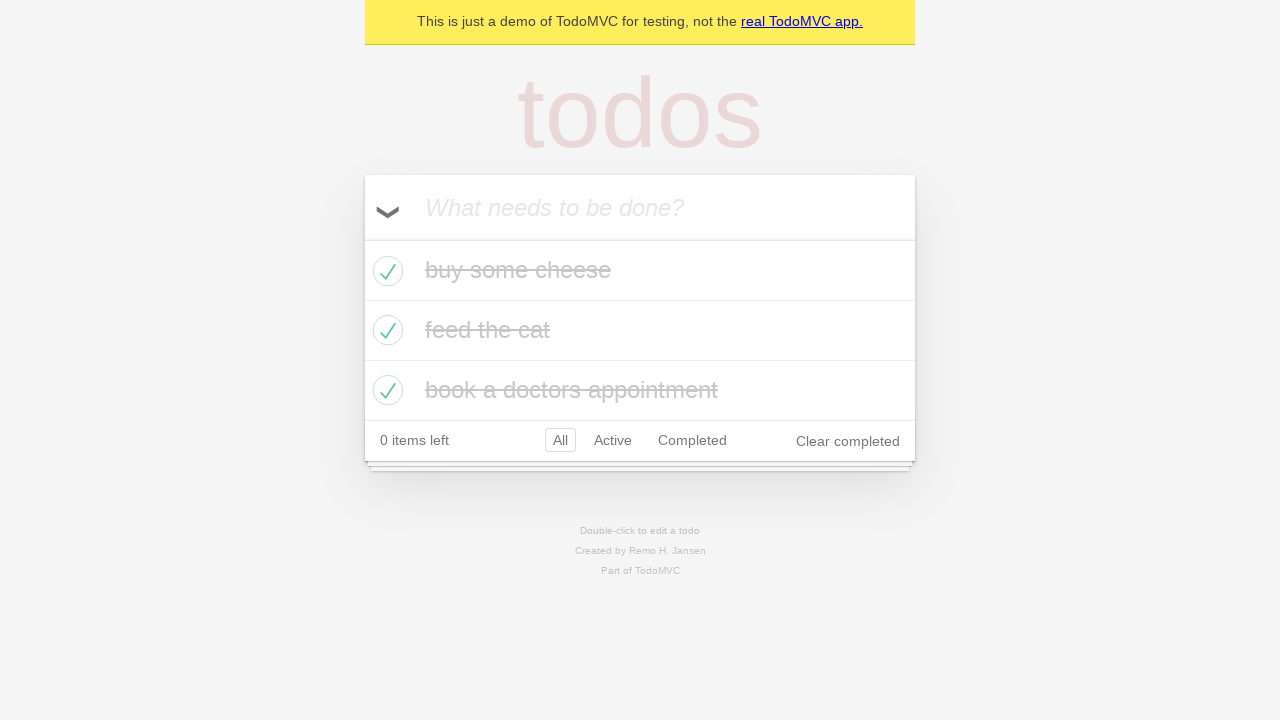

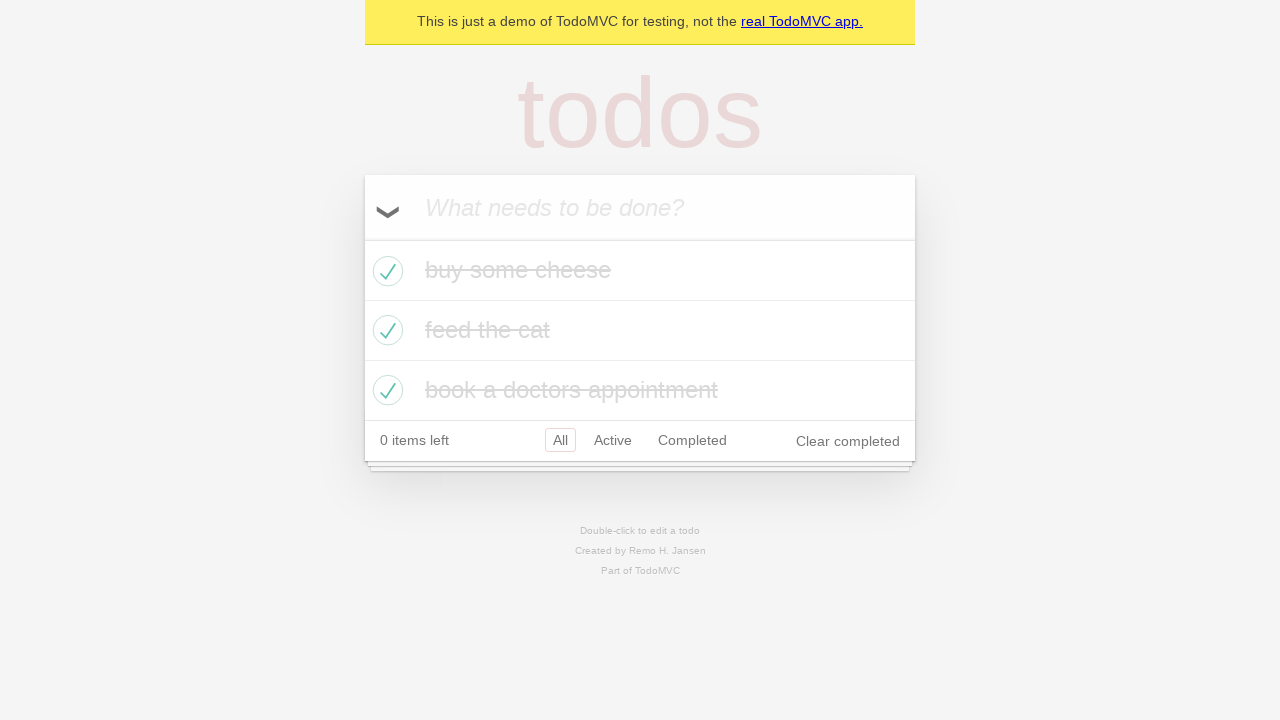